Tests drag and drop functionality by dragging an element from one location to another

Starting URL: https://dgotlieb.github.io/Actions/

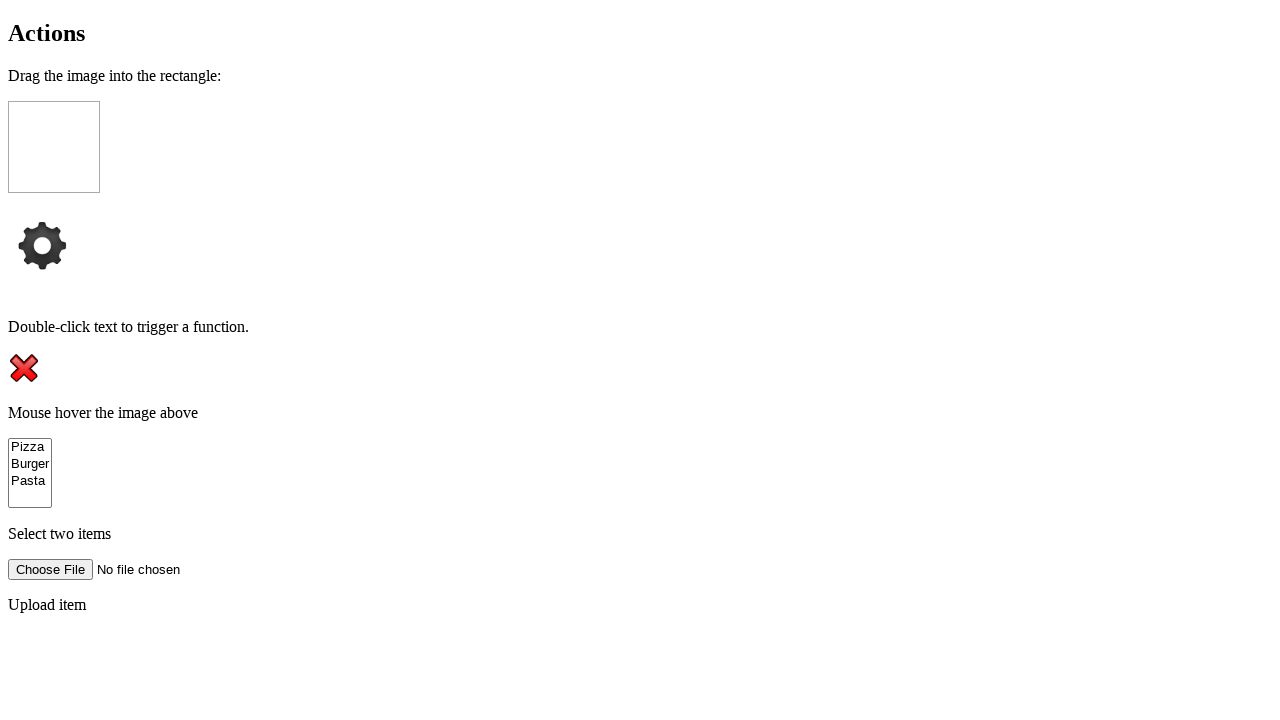

Located source element with ID 'drag1'
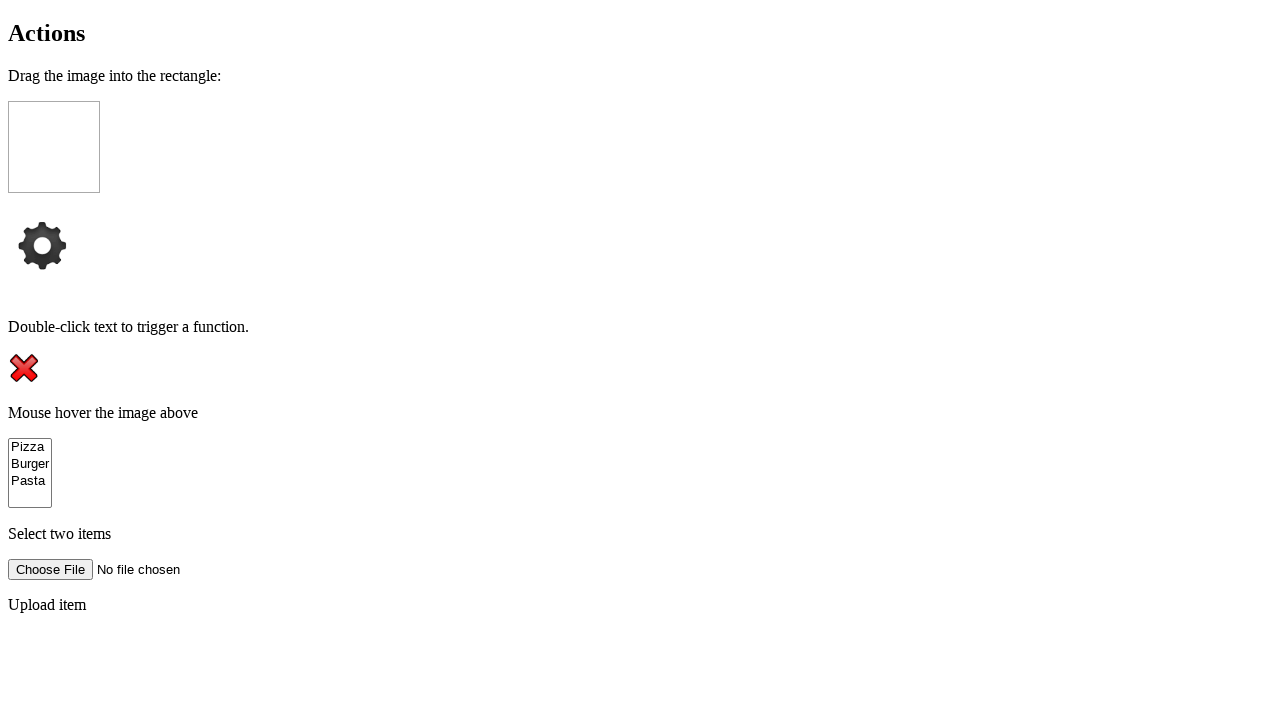

Located target element with ID 'div1'
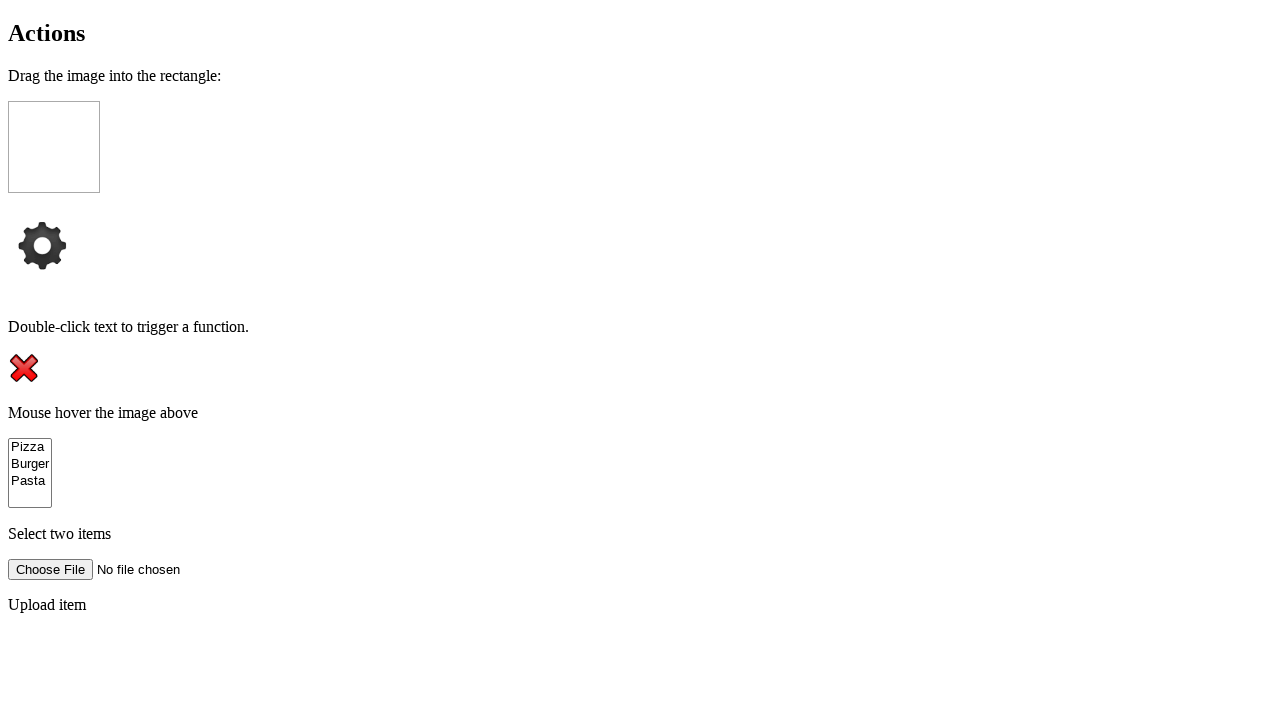

Dragged element from source to target location at (54, 147)
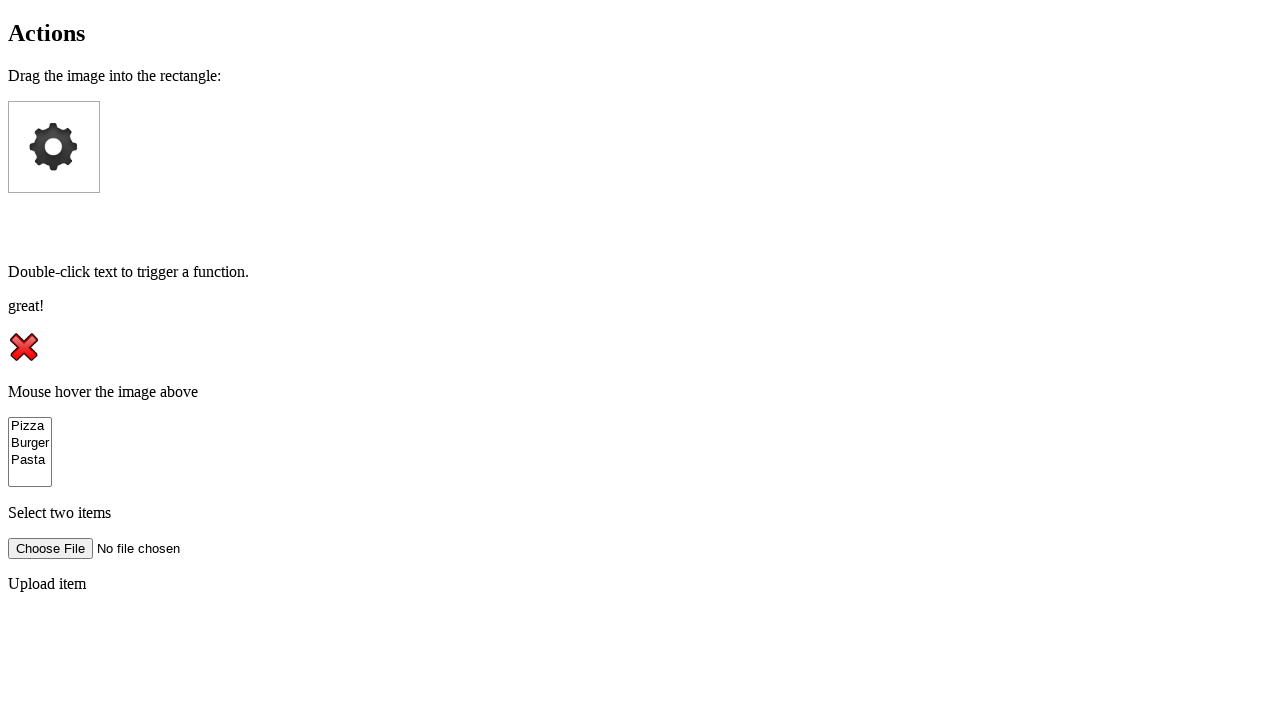

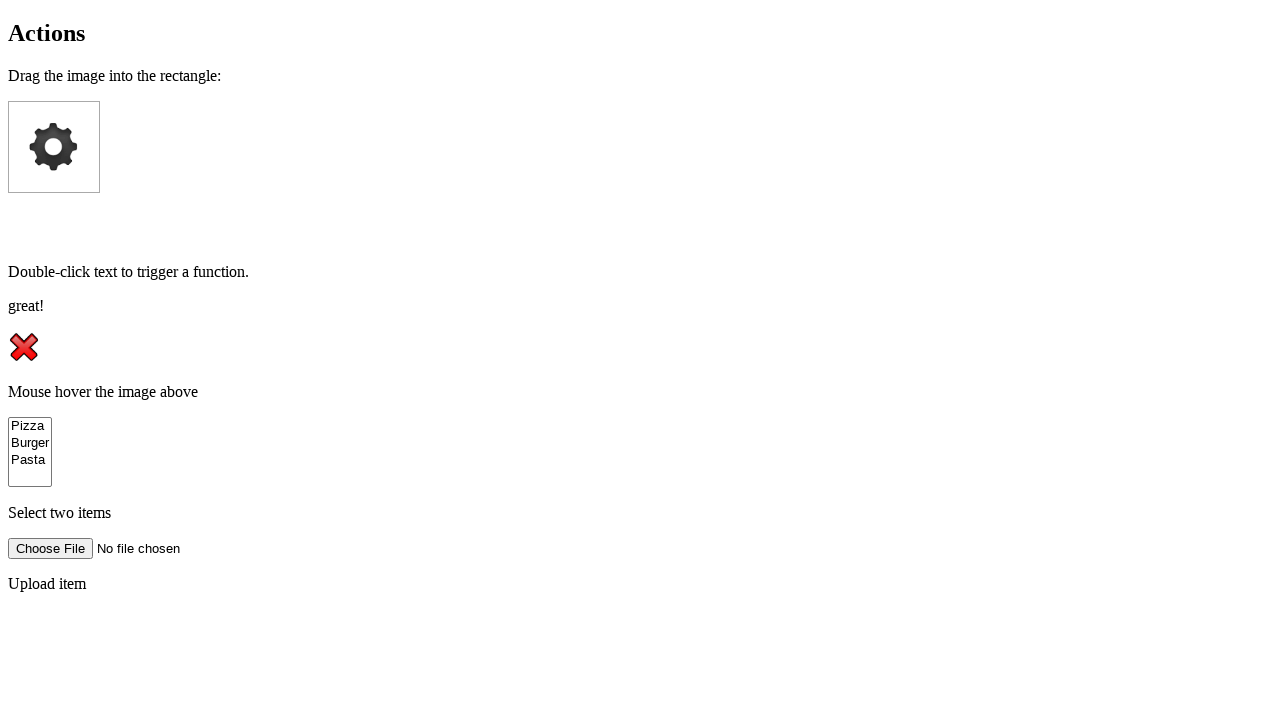